Navigates to Applitools demo page and clicks the login button to verify the page transition works

Starting URL: https://demo.applitools.com

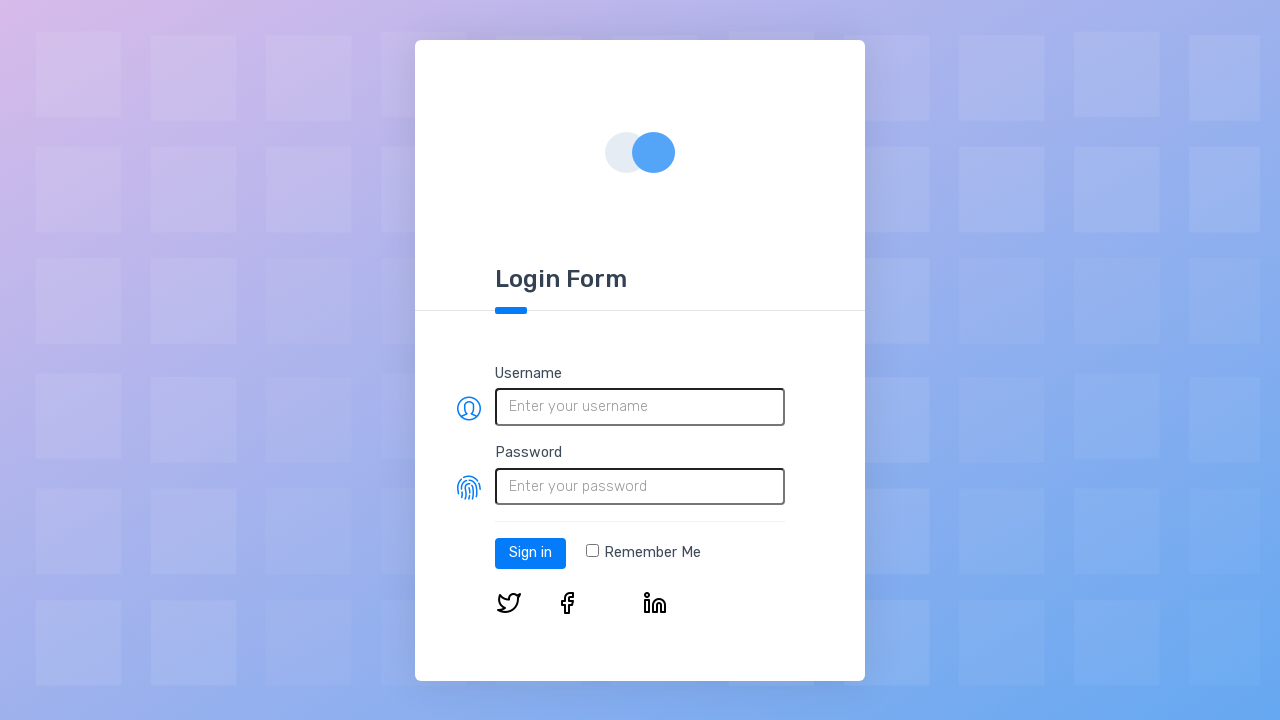

Login button selector loaded on Applitools demo page
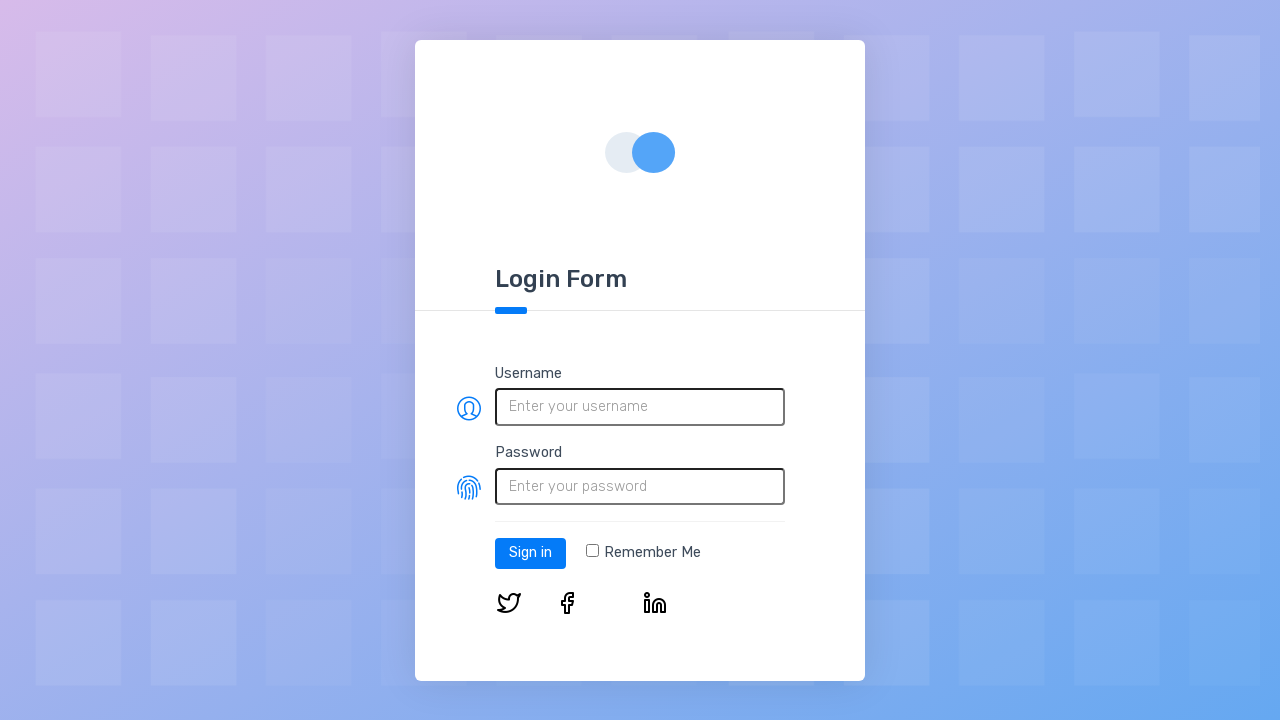

Clicked the login button at (530, 553) on #log-in
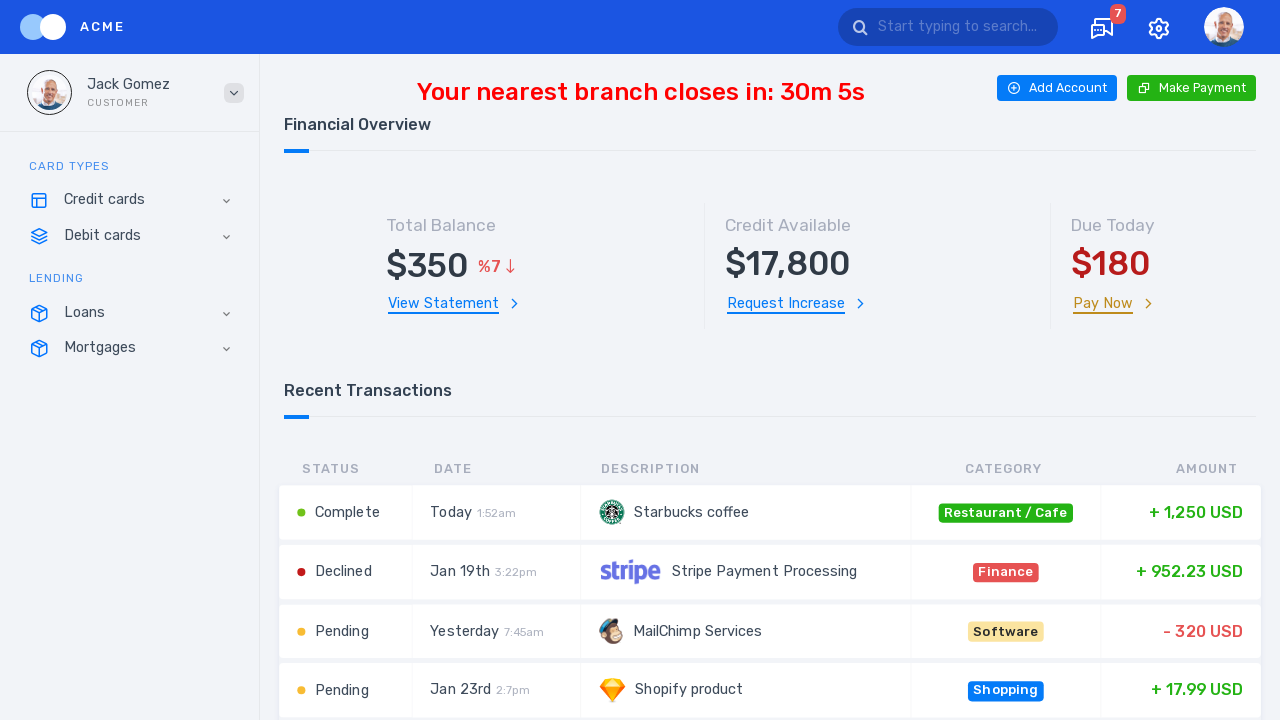

Page transitioned to app after login, network idle state reached
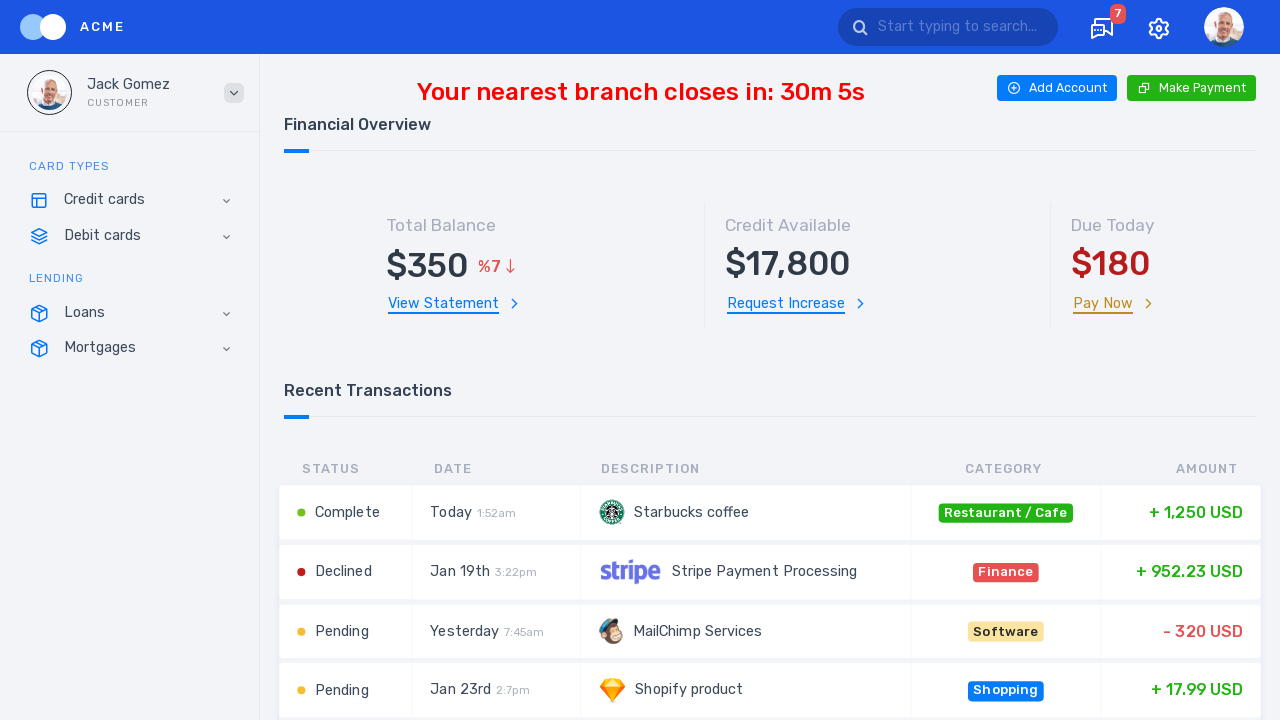

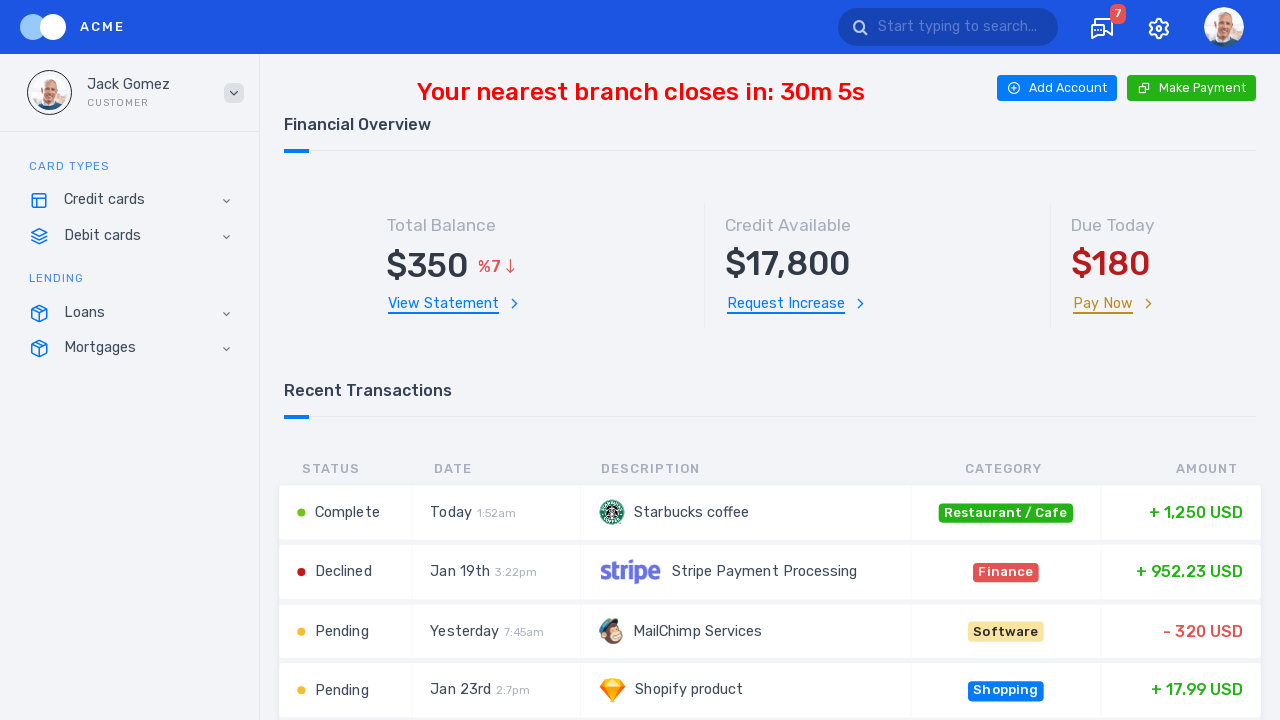